Tests a basic web form by entering text into an input field, clicking the submit button, and verifying the success message is displayed

Starting URL: https://www.selenium.dev/selenium/web/web-form.html

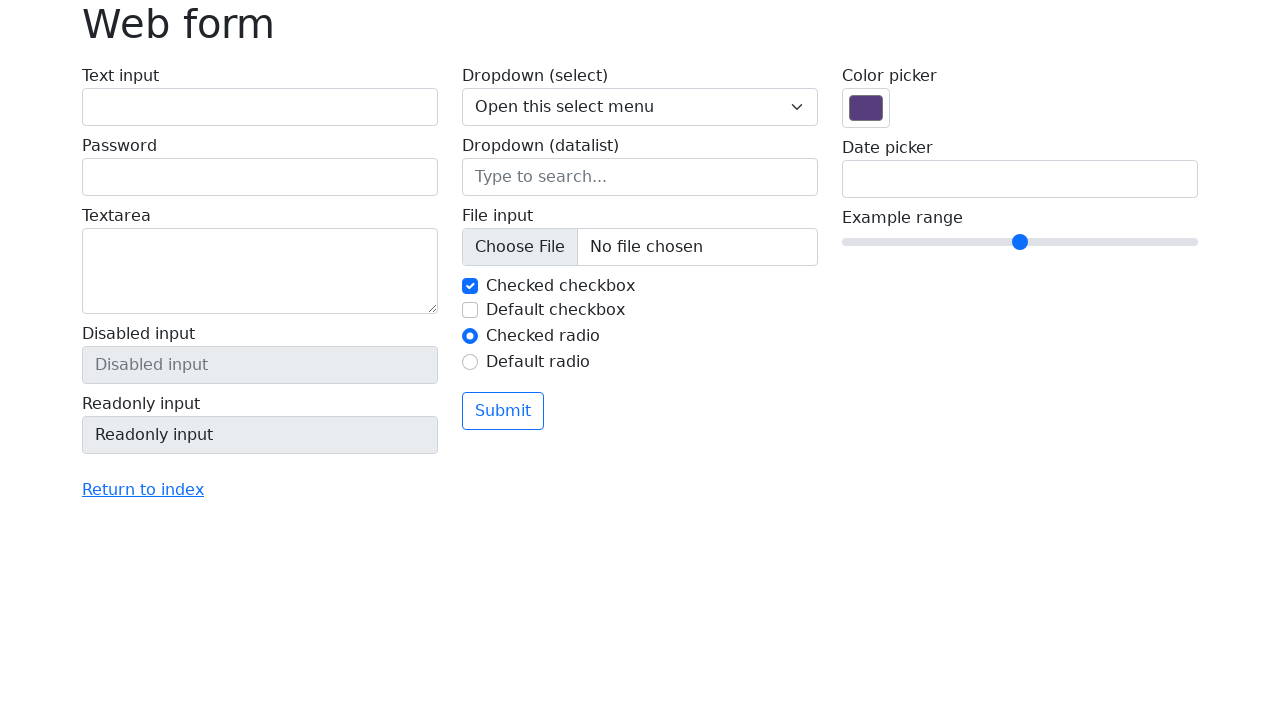

Filled text input field with 'Selenium' on input[name='my-text']
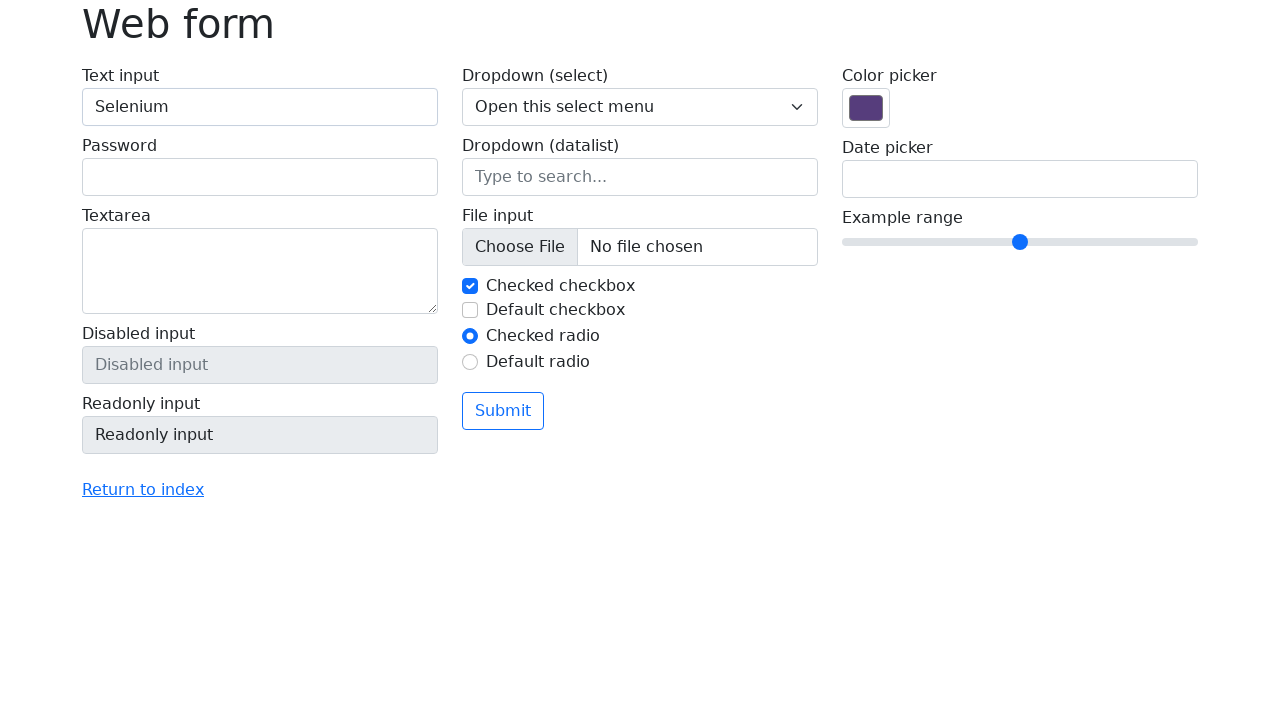

Clicked submit button at (503, 411) on button
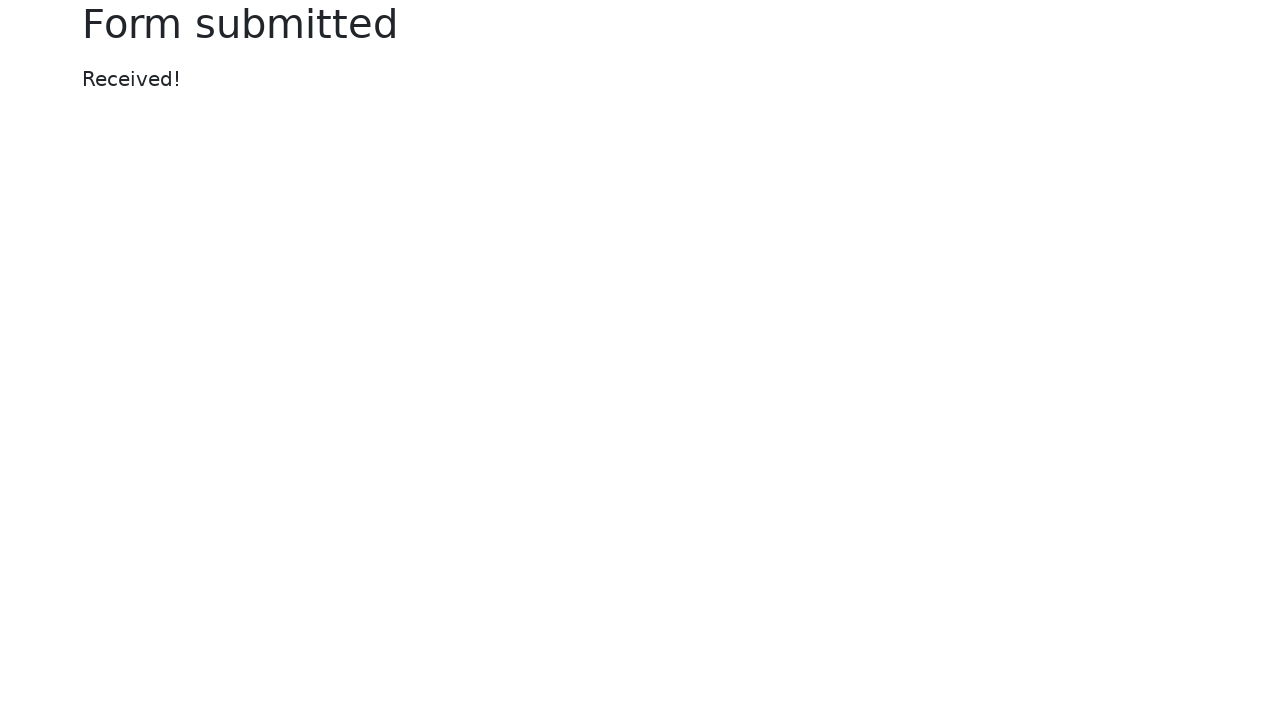

Success message appeared
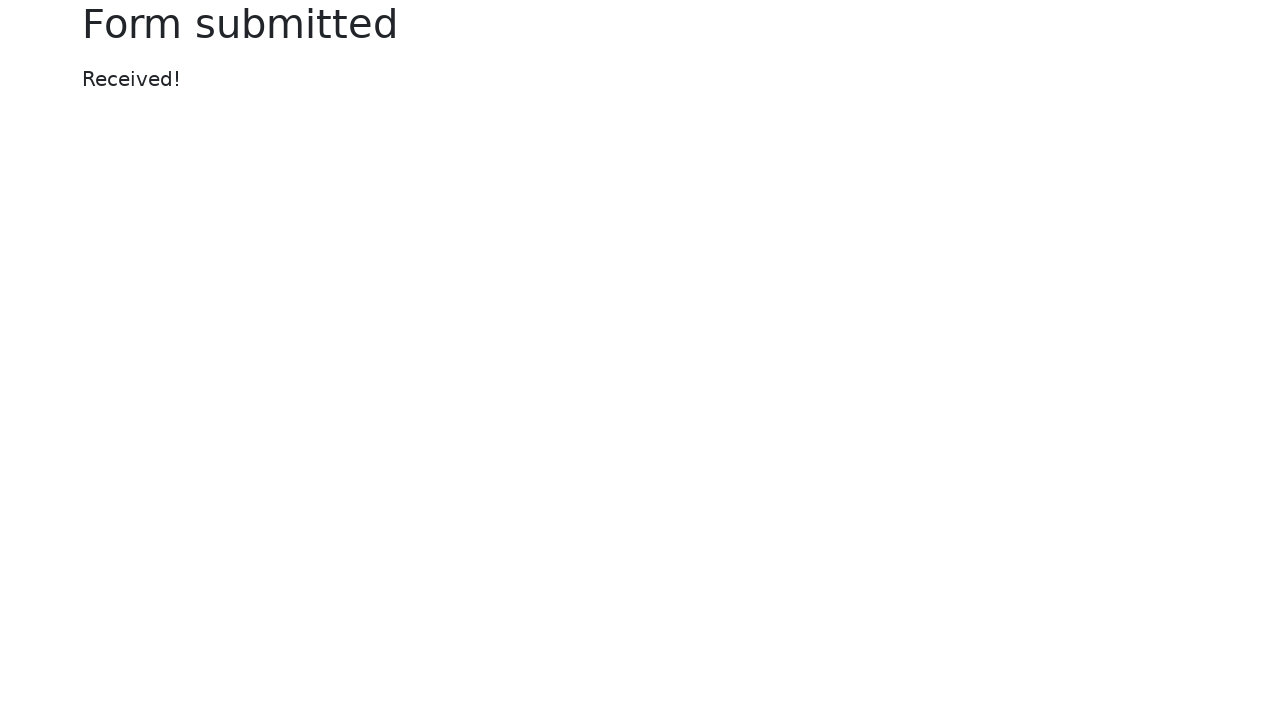

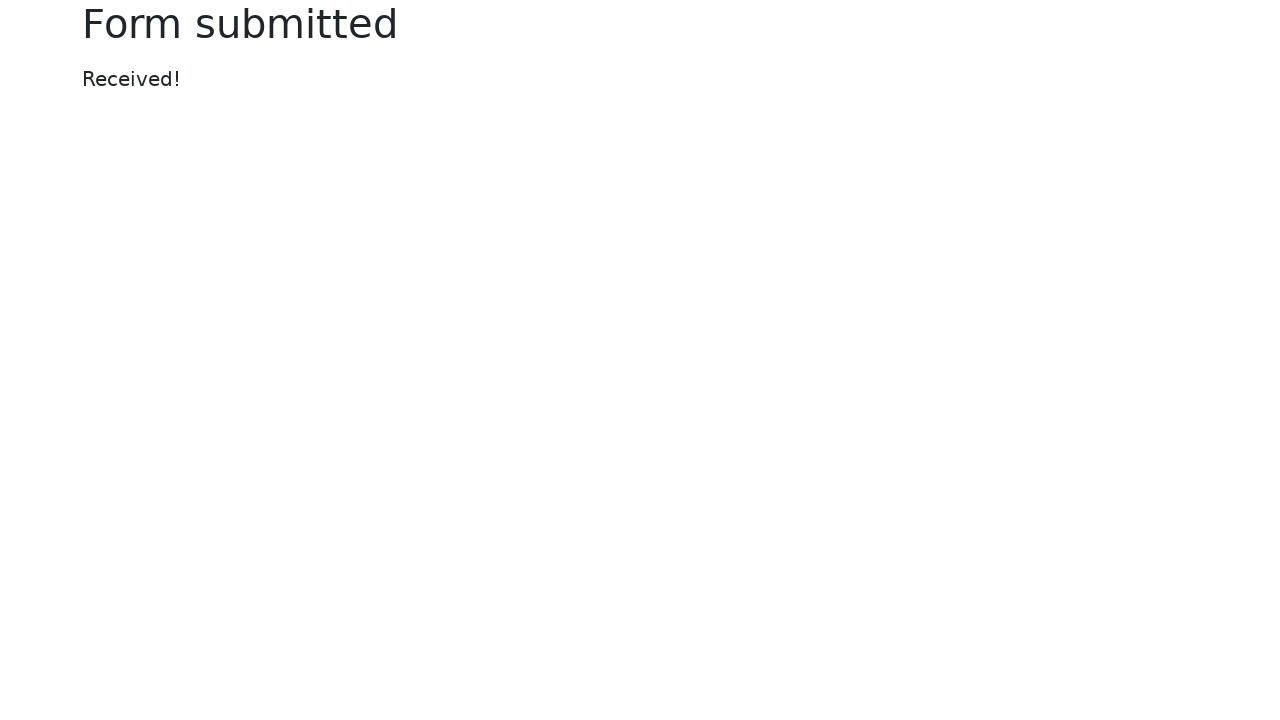